Tests search functionality by typing a search term, clicking search, and verifying results contain expected text

Starting URL: https://danube-web.shop/

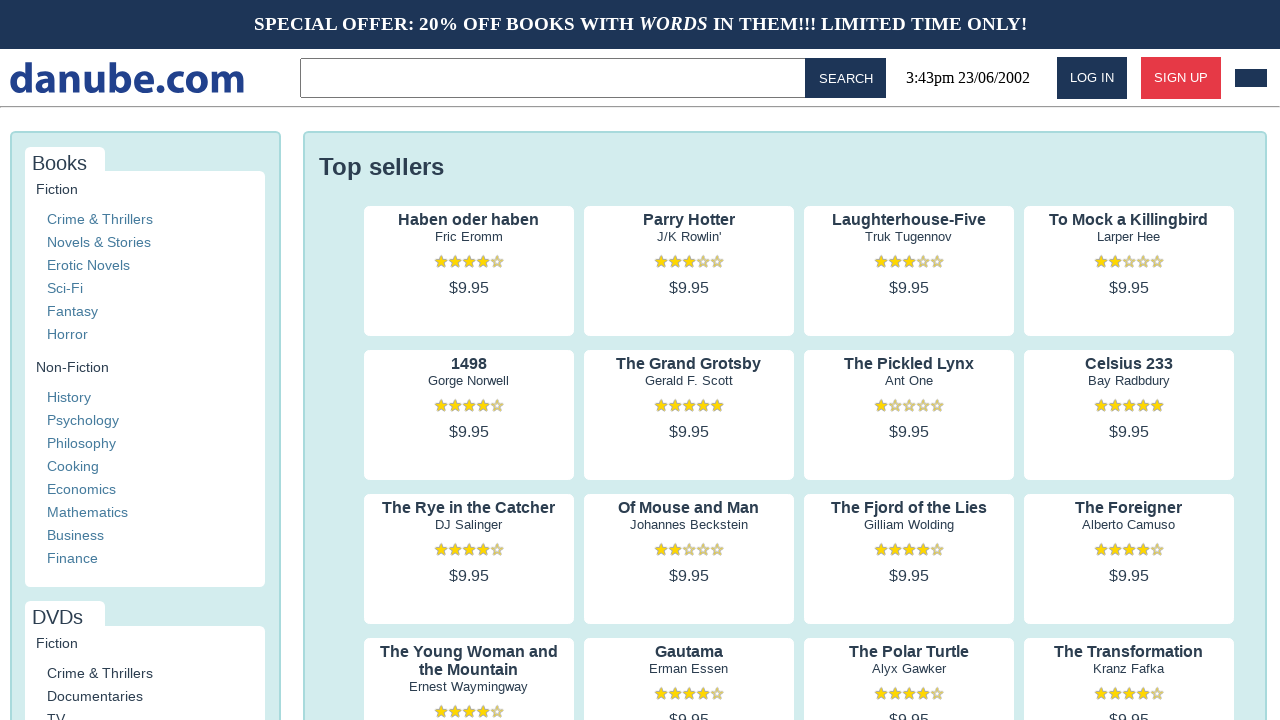

Focused on search textbox on internal:role=textbox
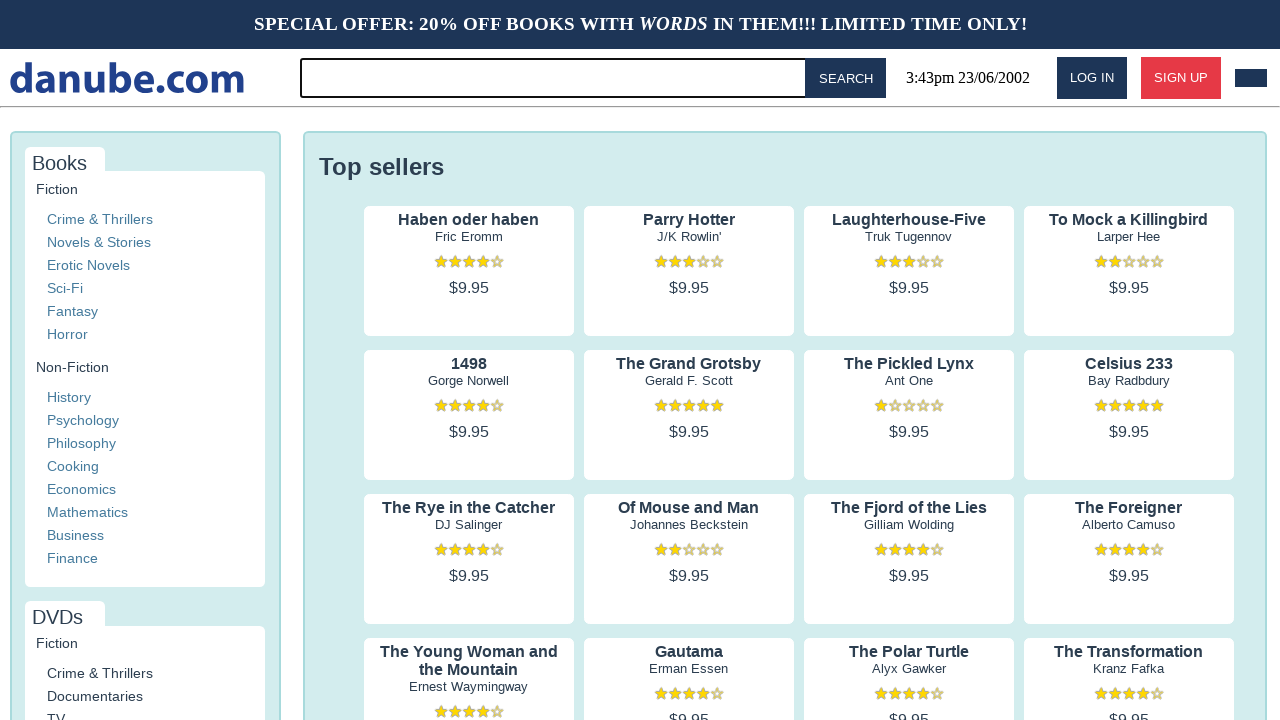

Filled search box with 'catcher' on internal:role=textbox
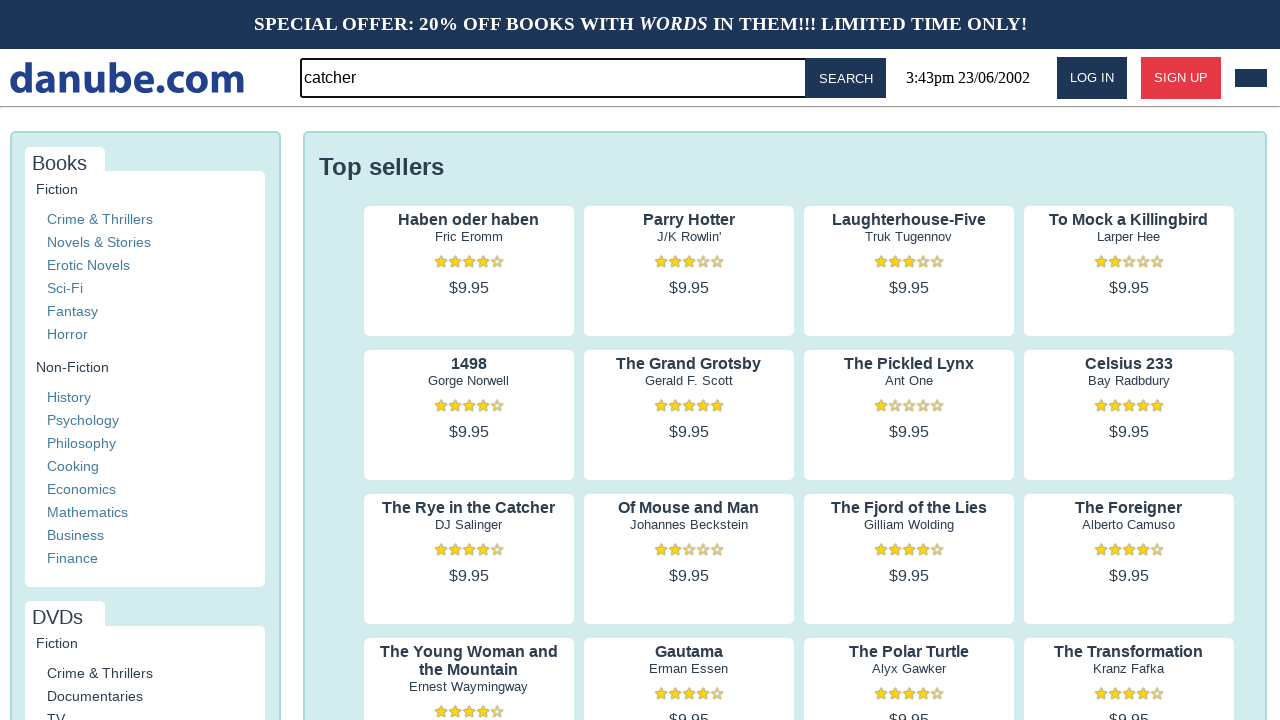

Clicked Search button at (846, 78) on internal:role=button[name="Search"i]
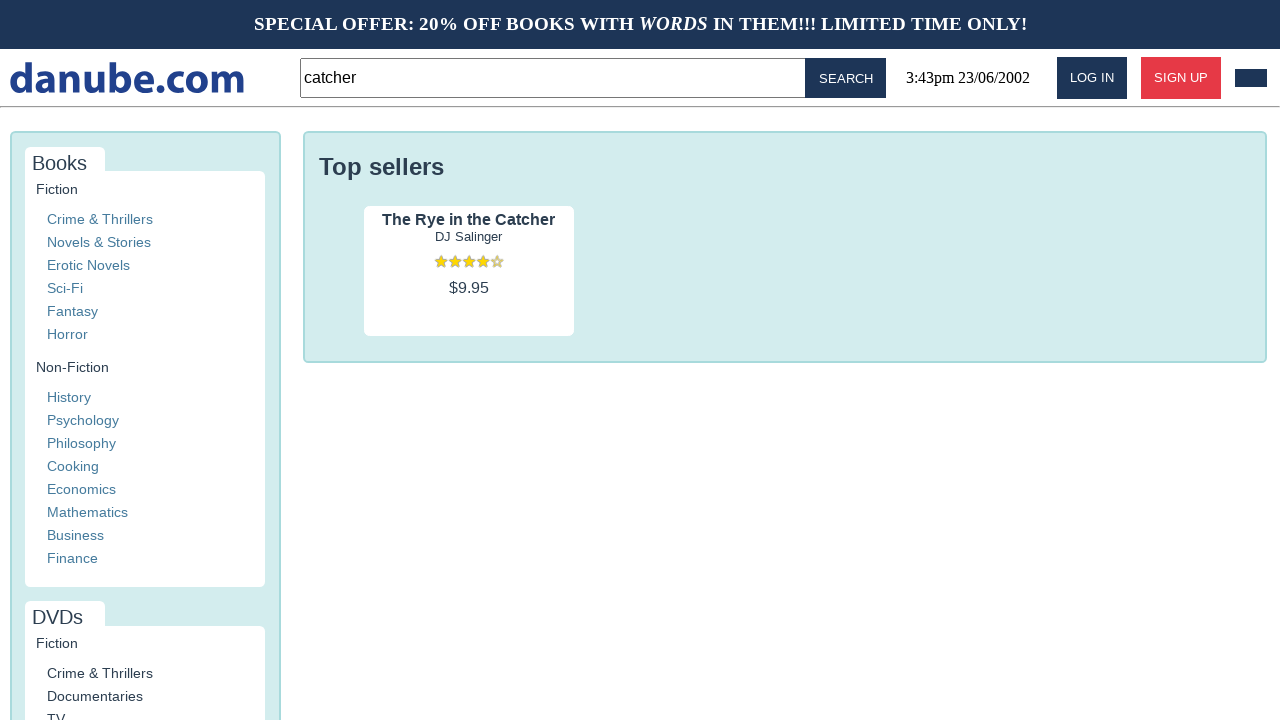

Verified search results contain 'Rye'
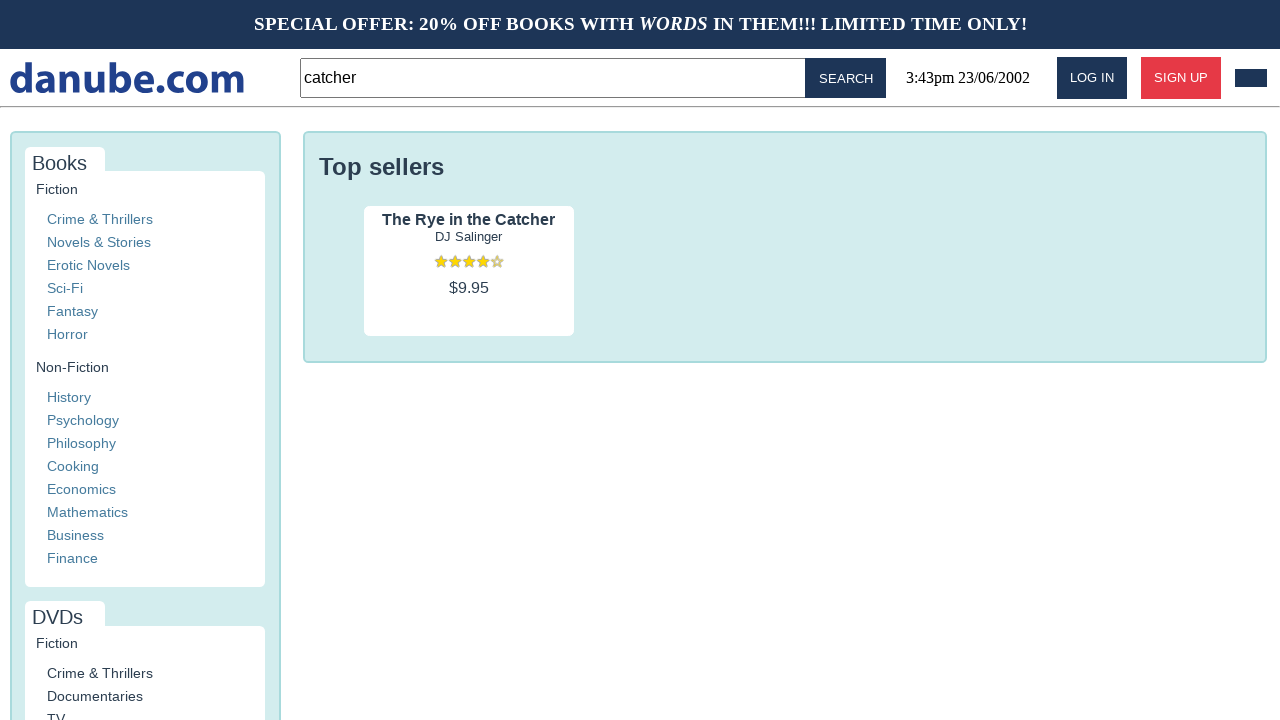

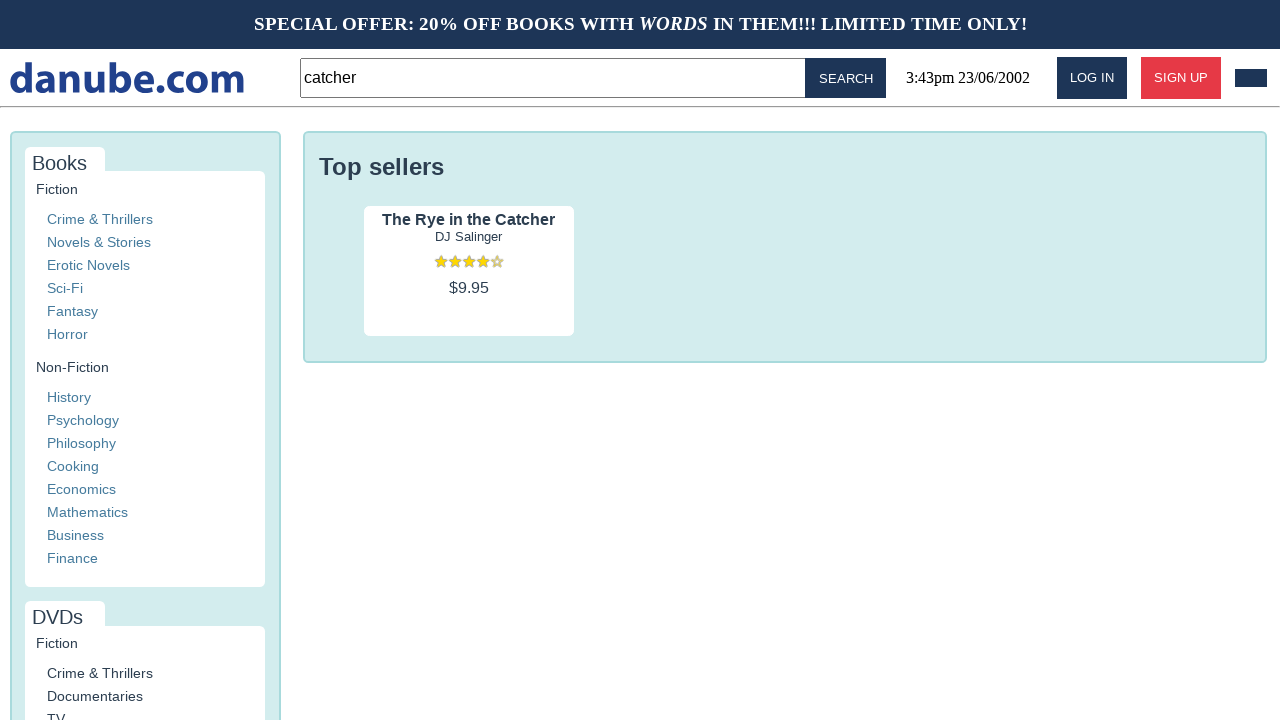